Navigates to a challenging DOM page and clicks all buttons on the page

Starting URL: https://the-internet.herokuapp.com/challenging_dom

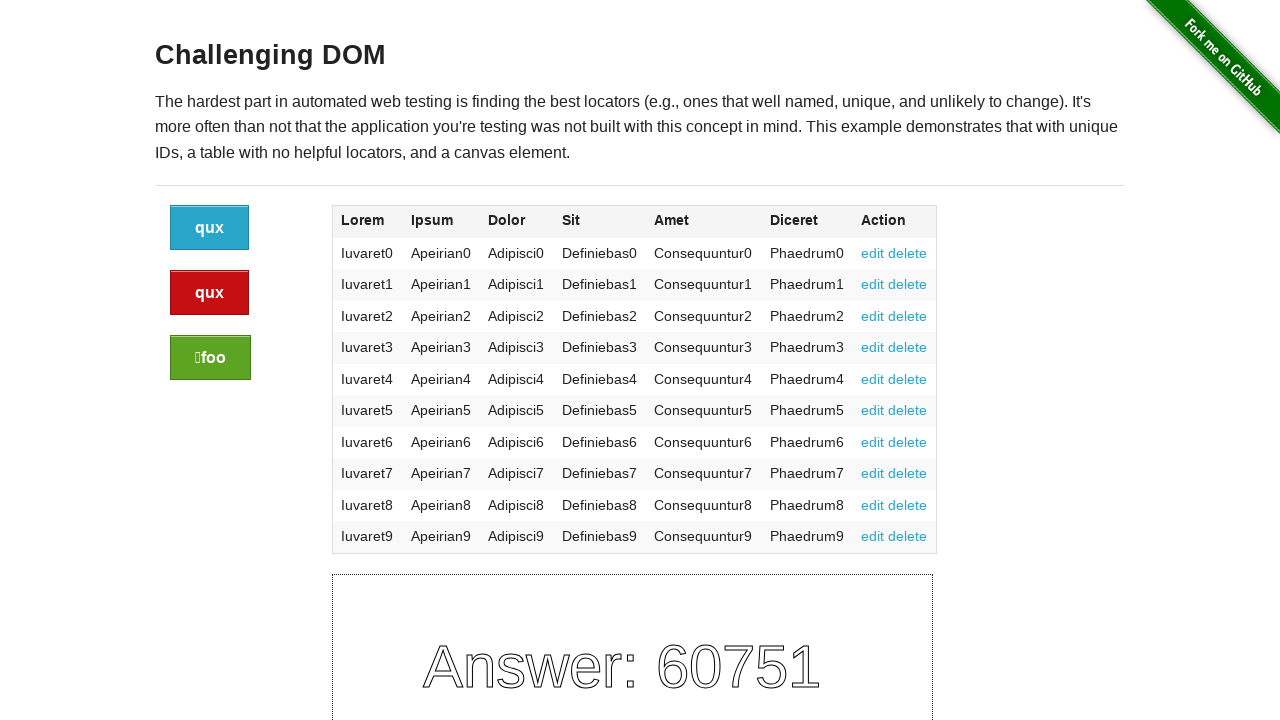

Waited for page heading to become visible
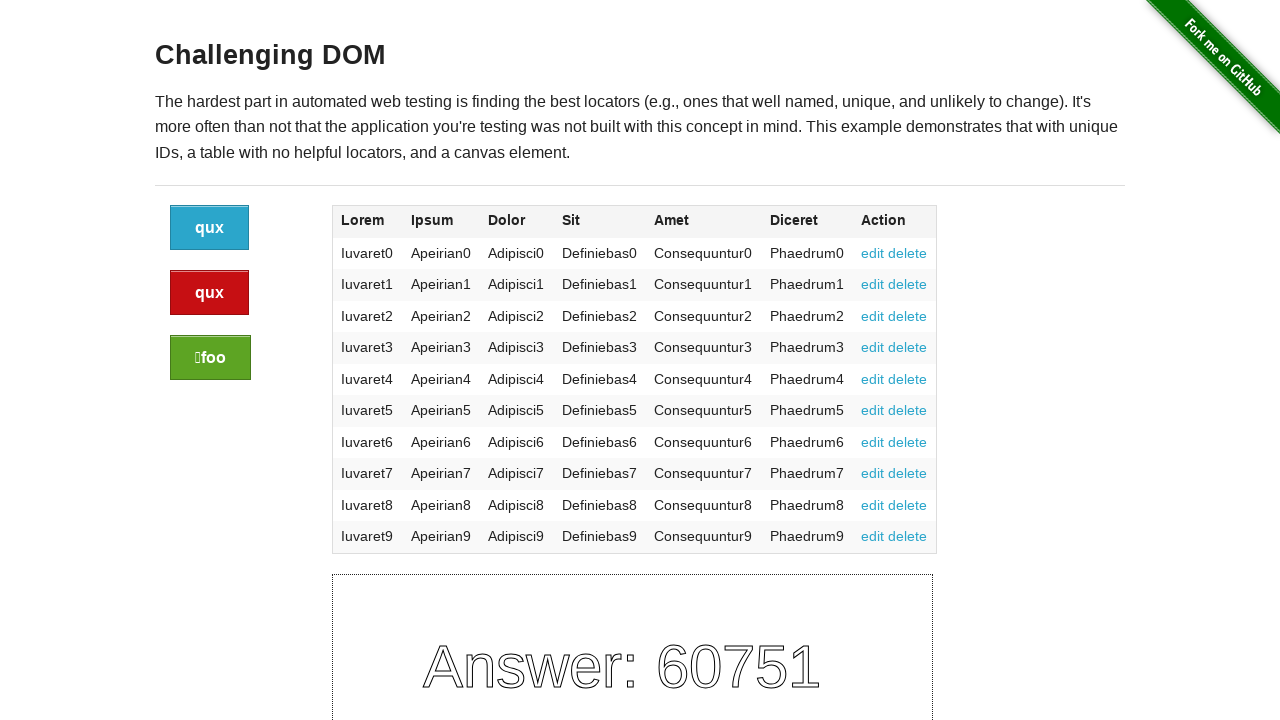

Located all buttons on the challenging DOM page
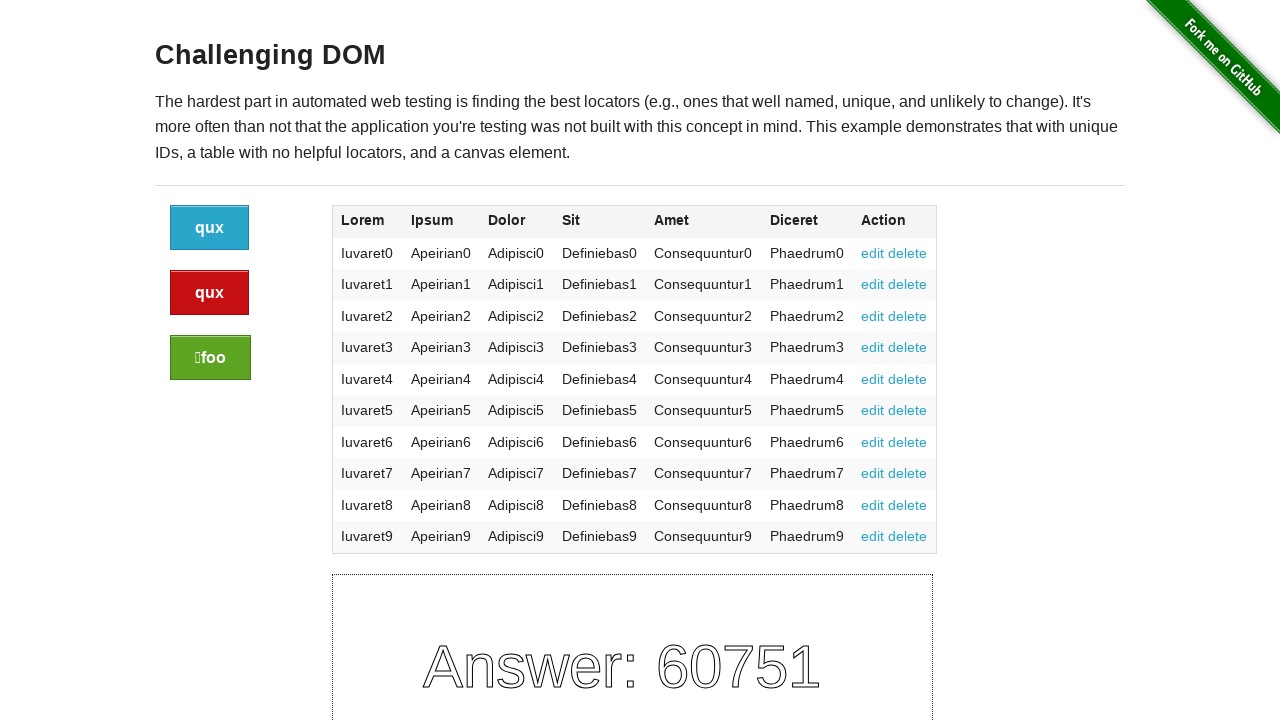

Clicked a button on the page at (210, 228) on xpath=//a[contains(@class,'button')] >> nth=0
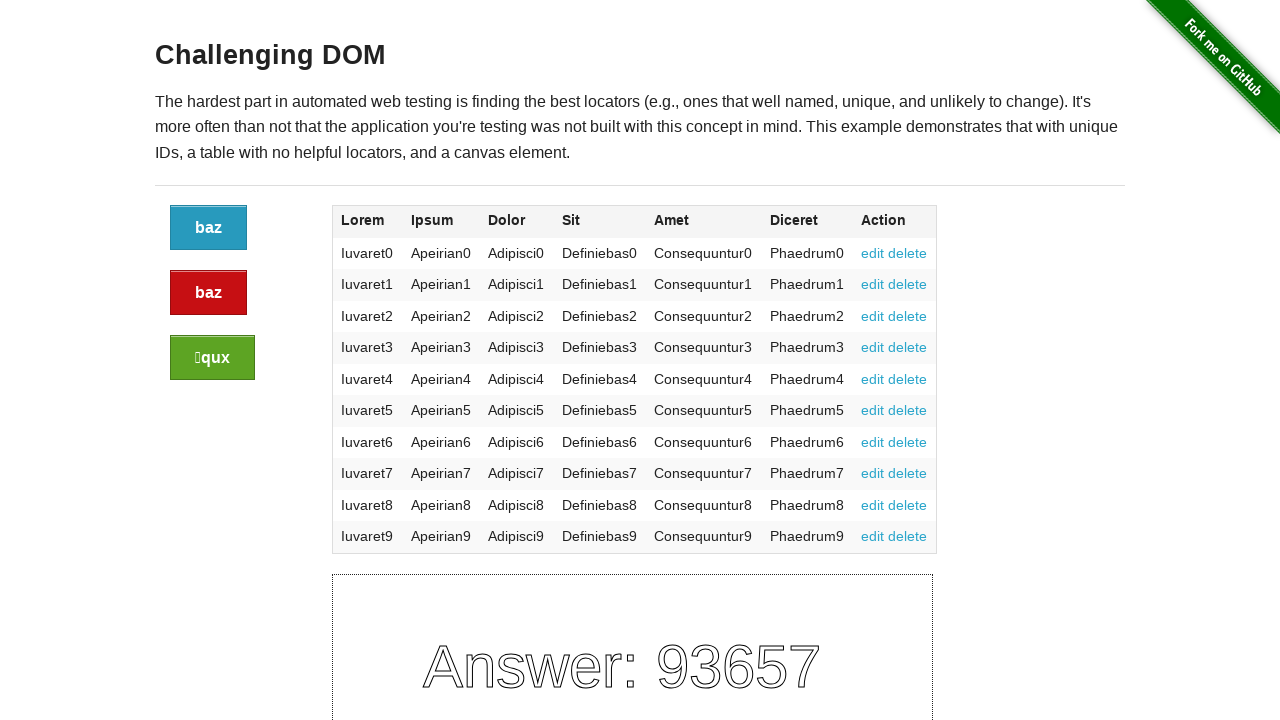

Clicked a button on the page at (208, 293) on xpath=//a[contains(@class,'button')] >> nth=1
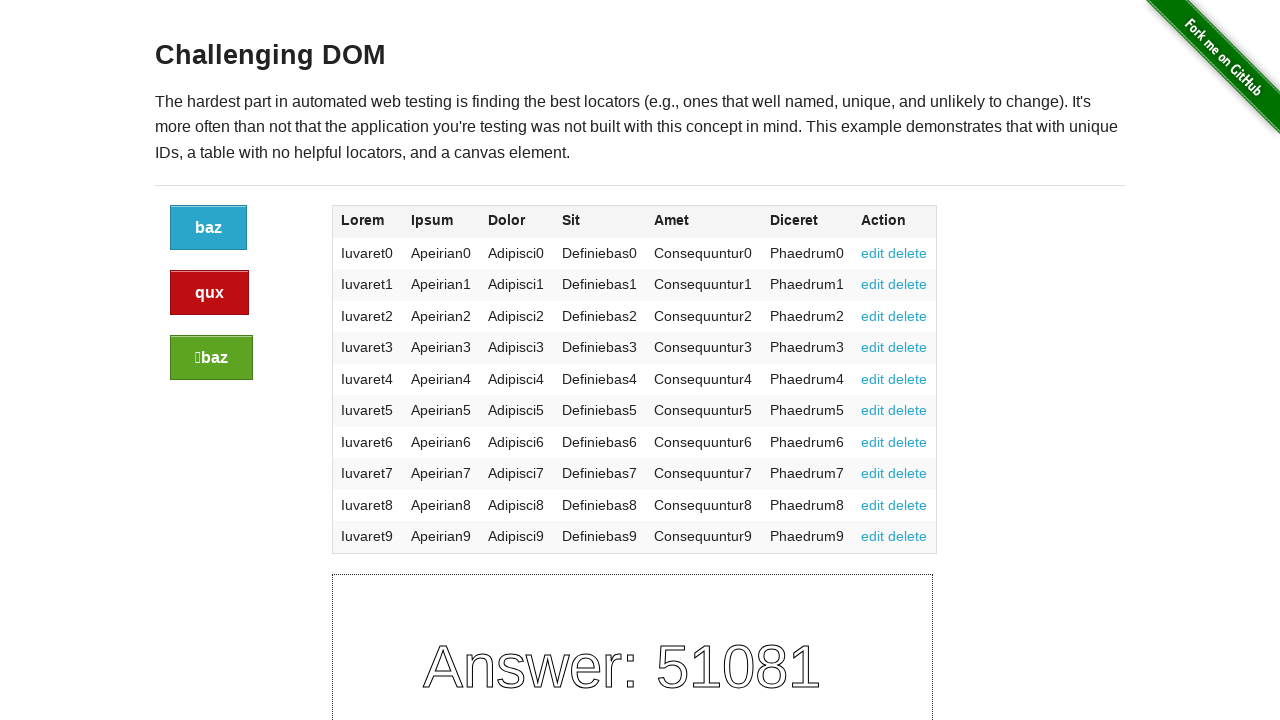

Clicked a button on the page at (212, 358) on xpath=//a[contains(@class,'button')] >> nth=2
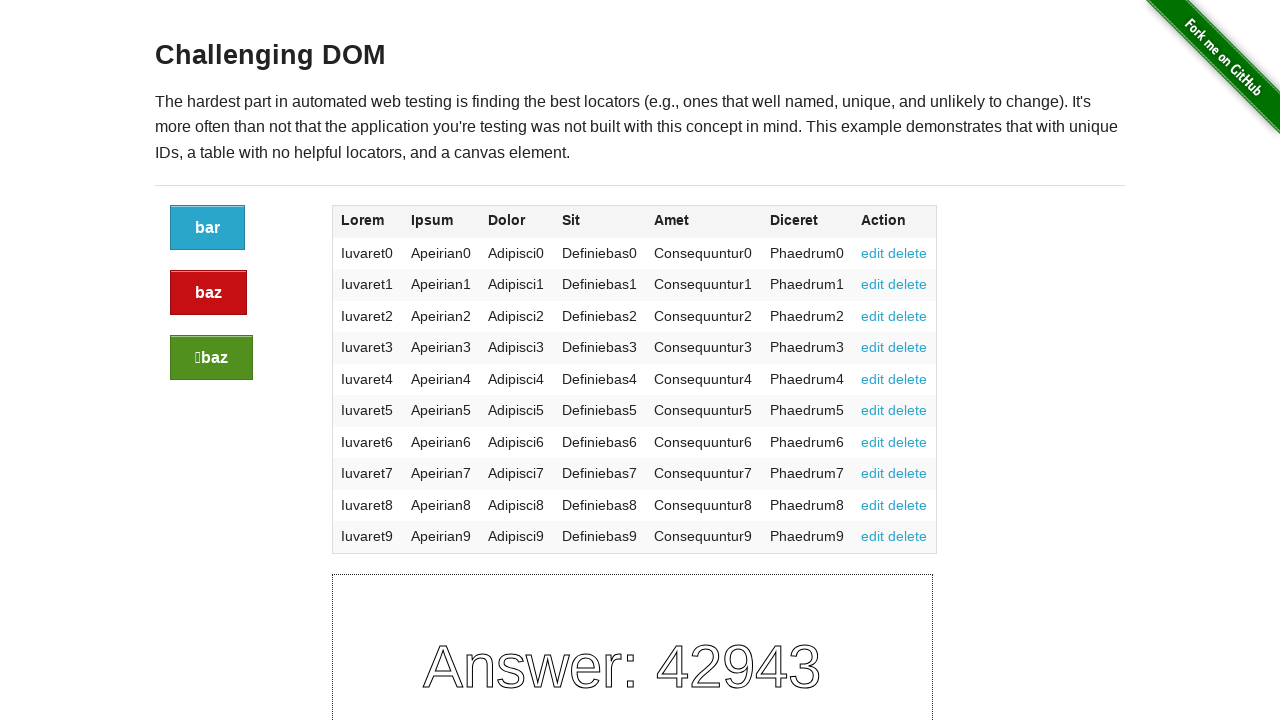

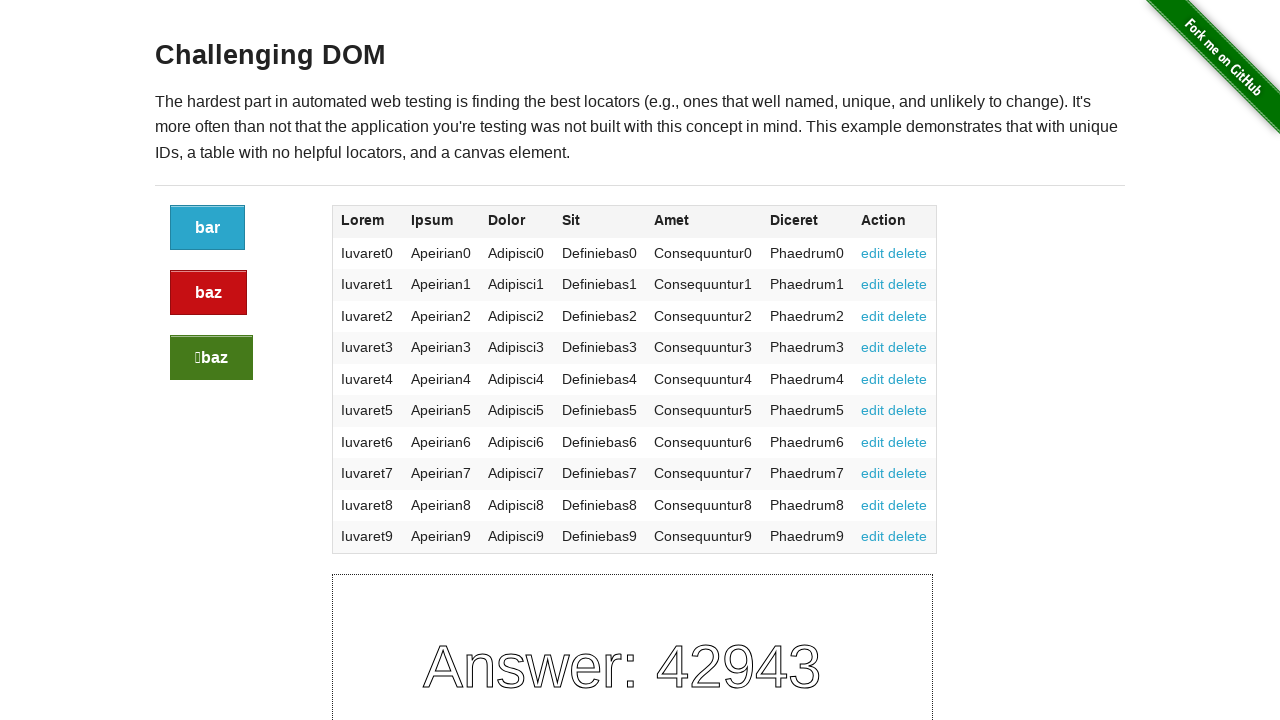